Tests mouse hover functionality by hovering over a user avatar image and verifying that the hidden caption text and link become visible and interactive.

Starting URL: https://the-internet.herokuapp.com/hovers

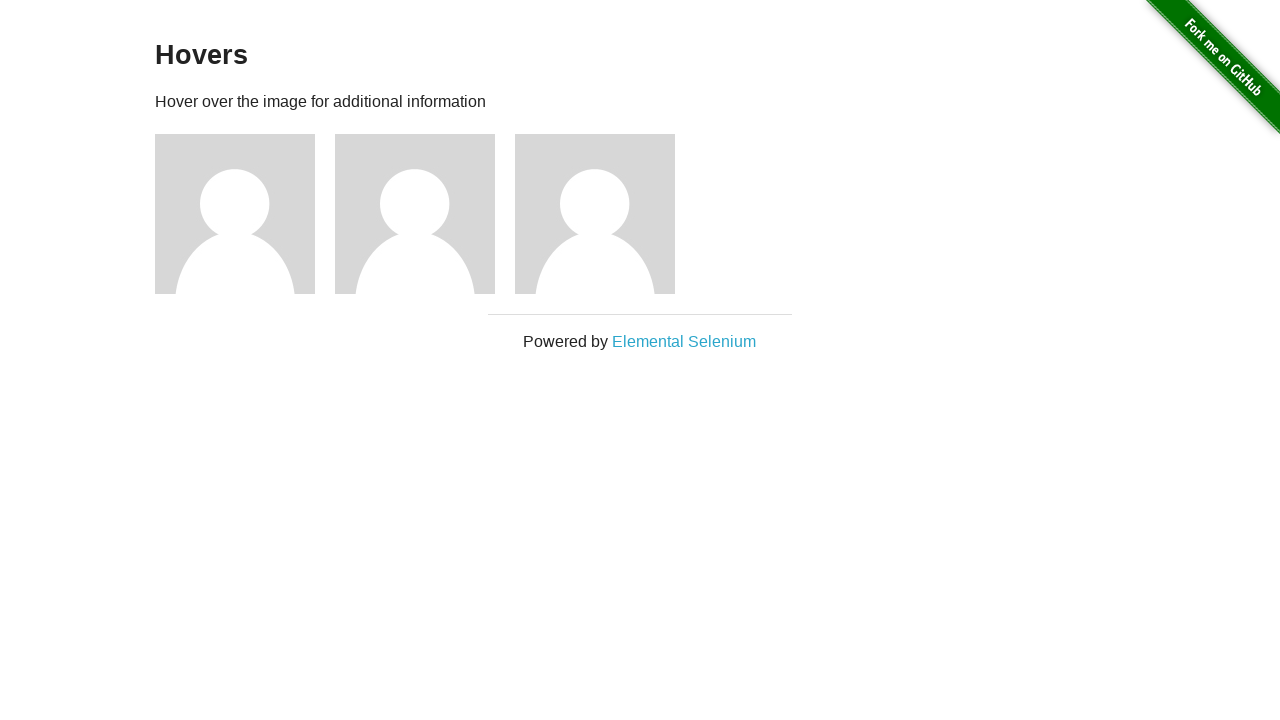

Located first user avatar image element
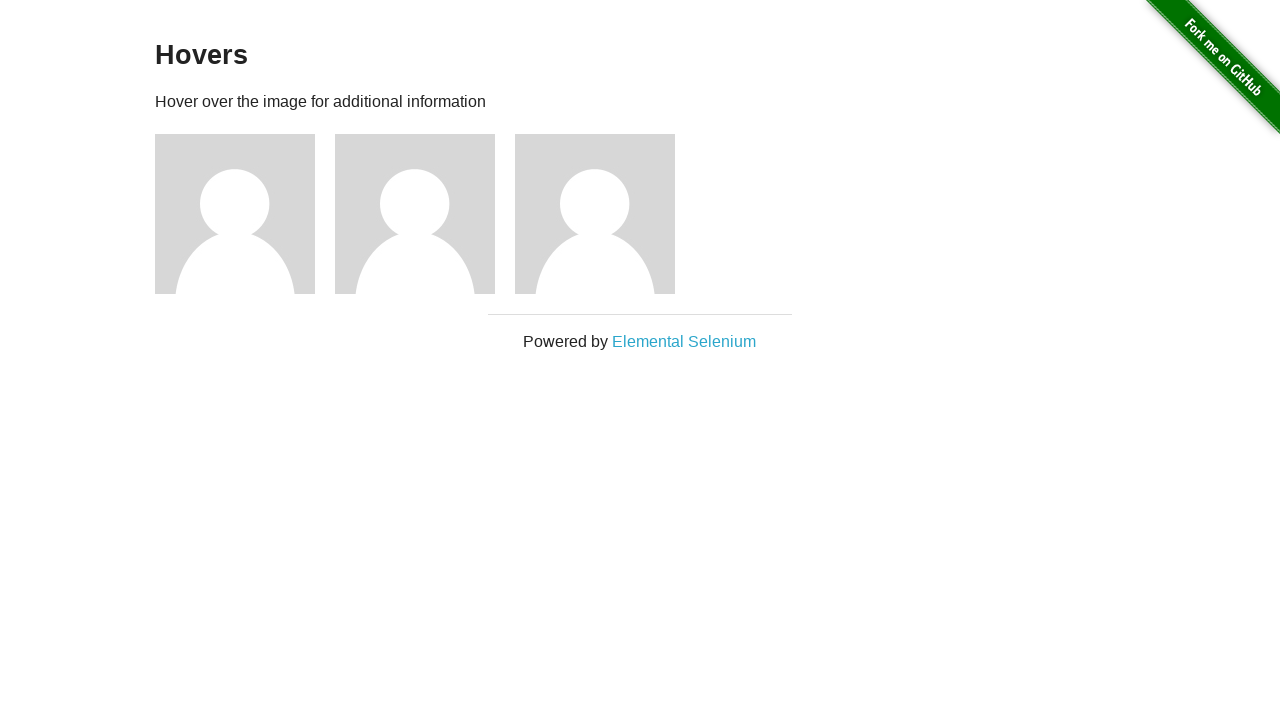

Located caption text element
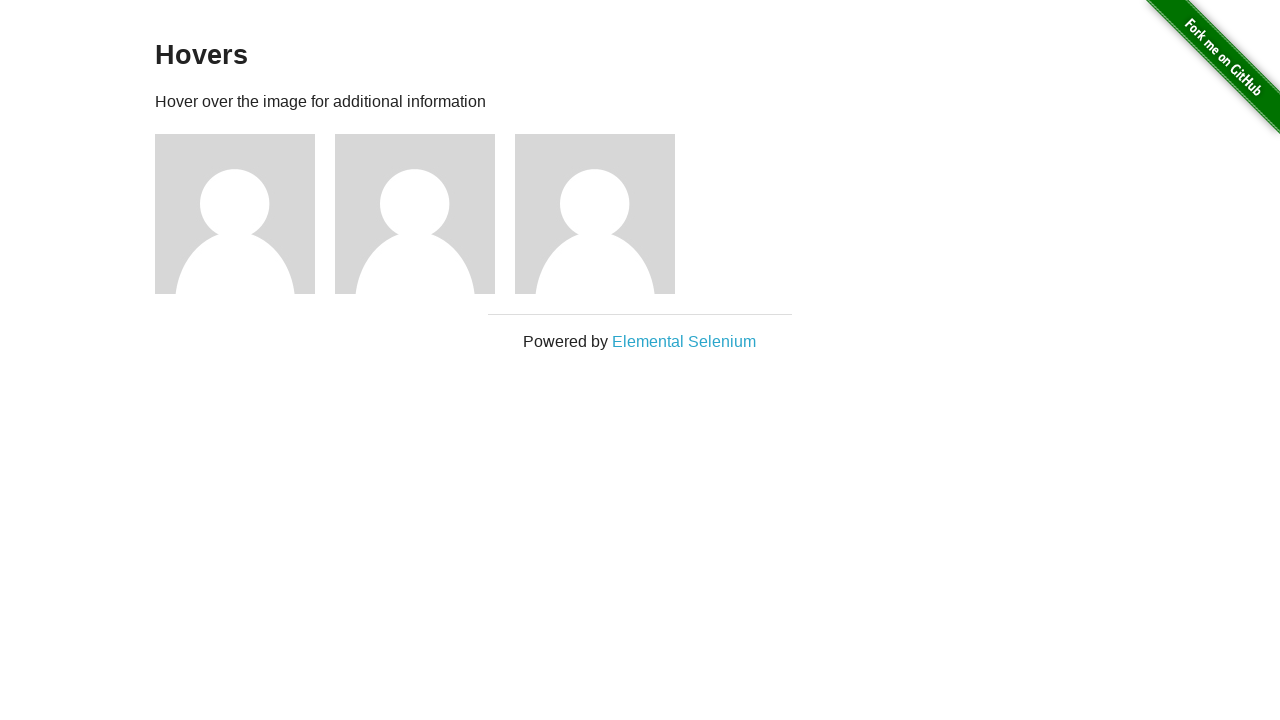

Located link element in caption
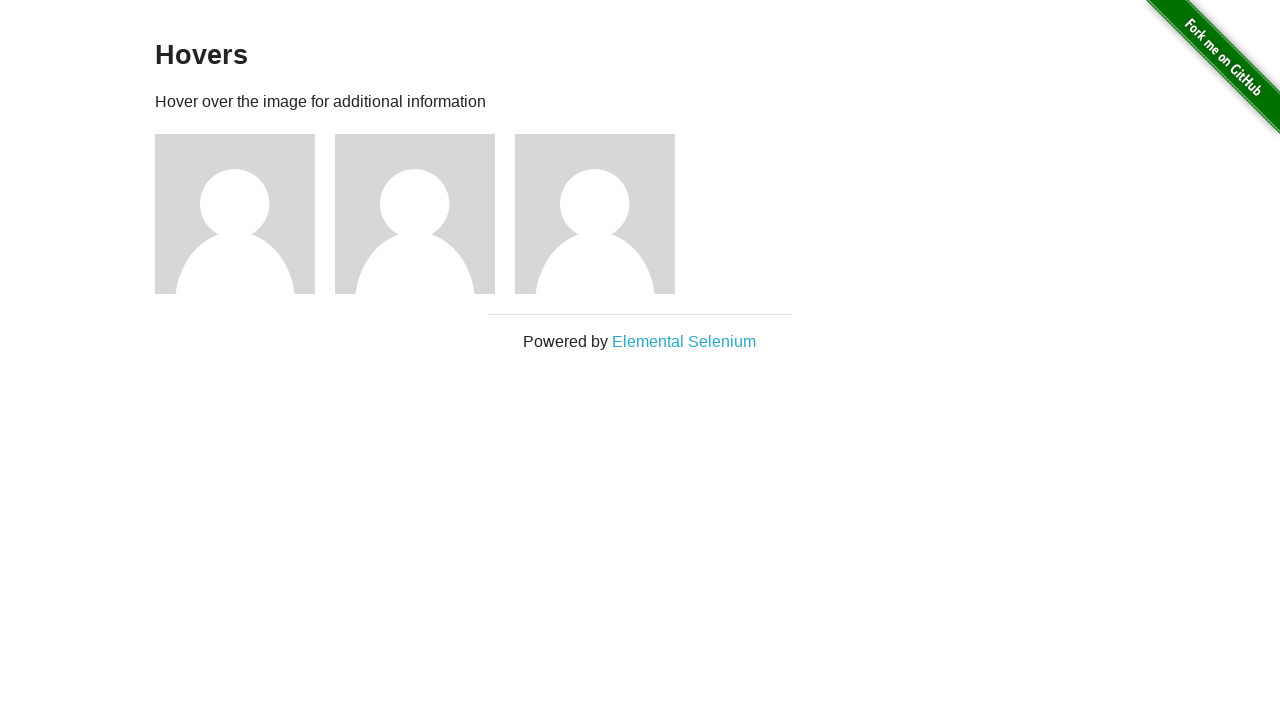

Hovered over first user avatar image at (235, 214) on (//img[@alt='User Avatar'])[1]
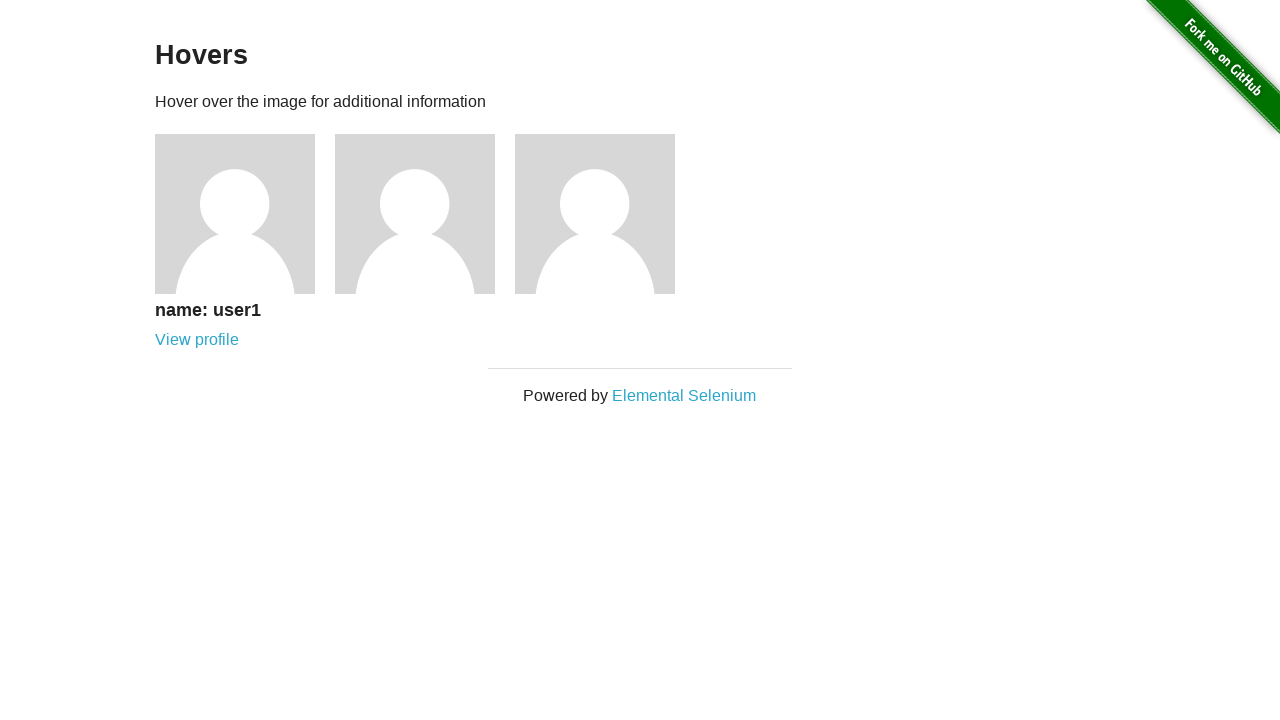

Caption text became visible after hover
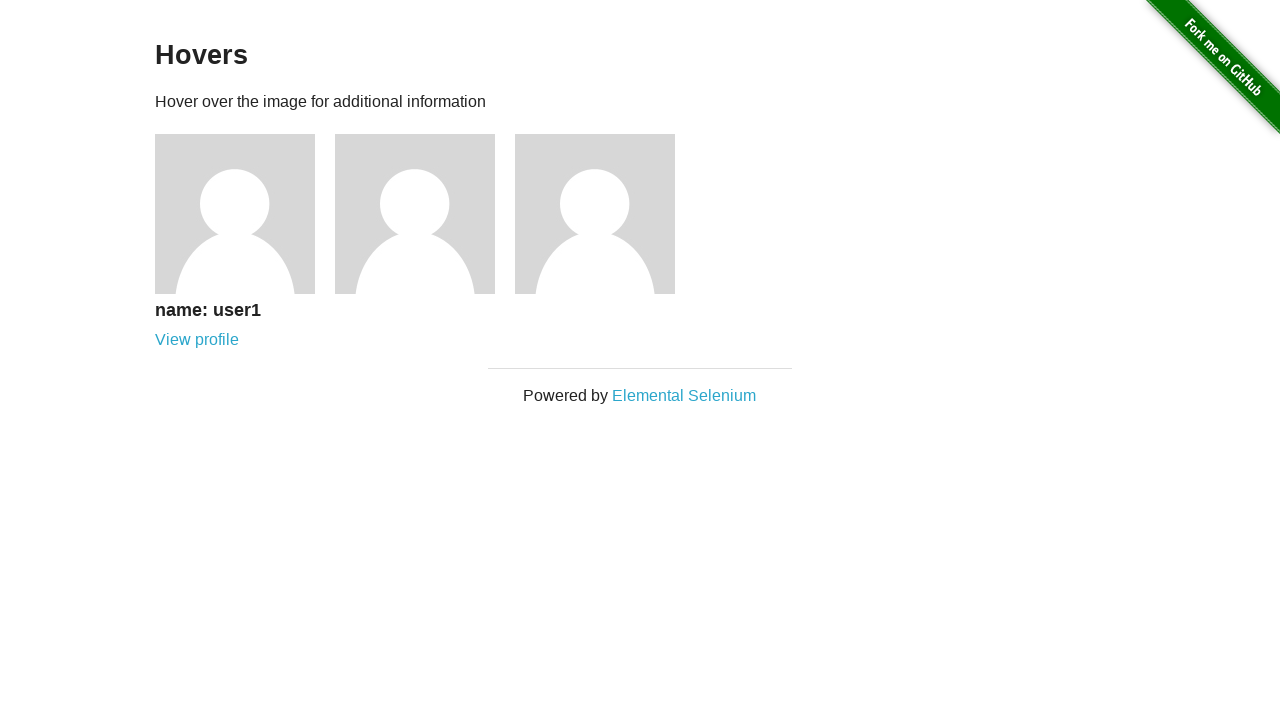

Verified that link is enabled and interactive
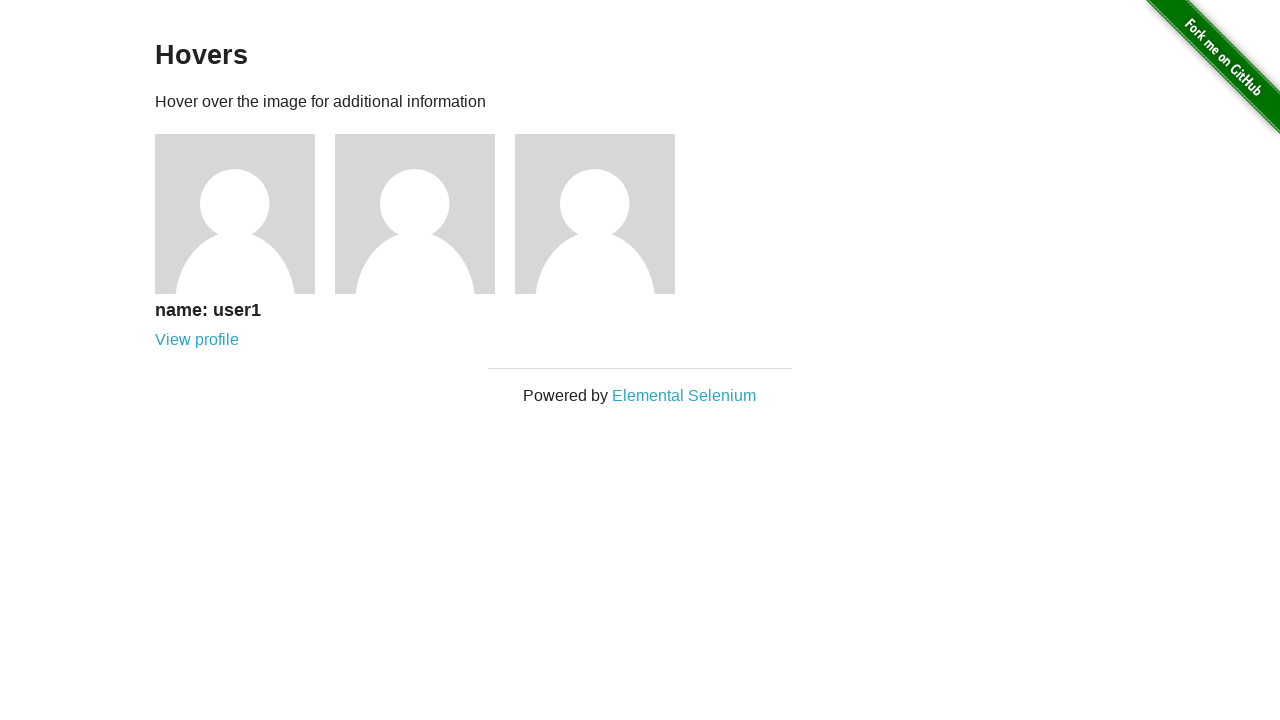

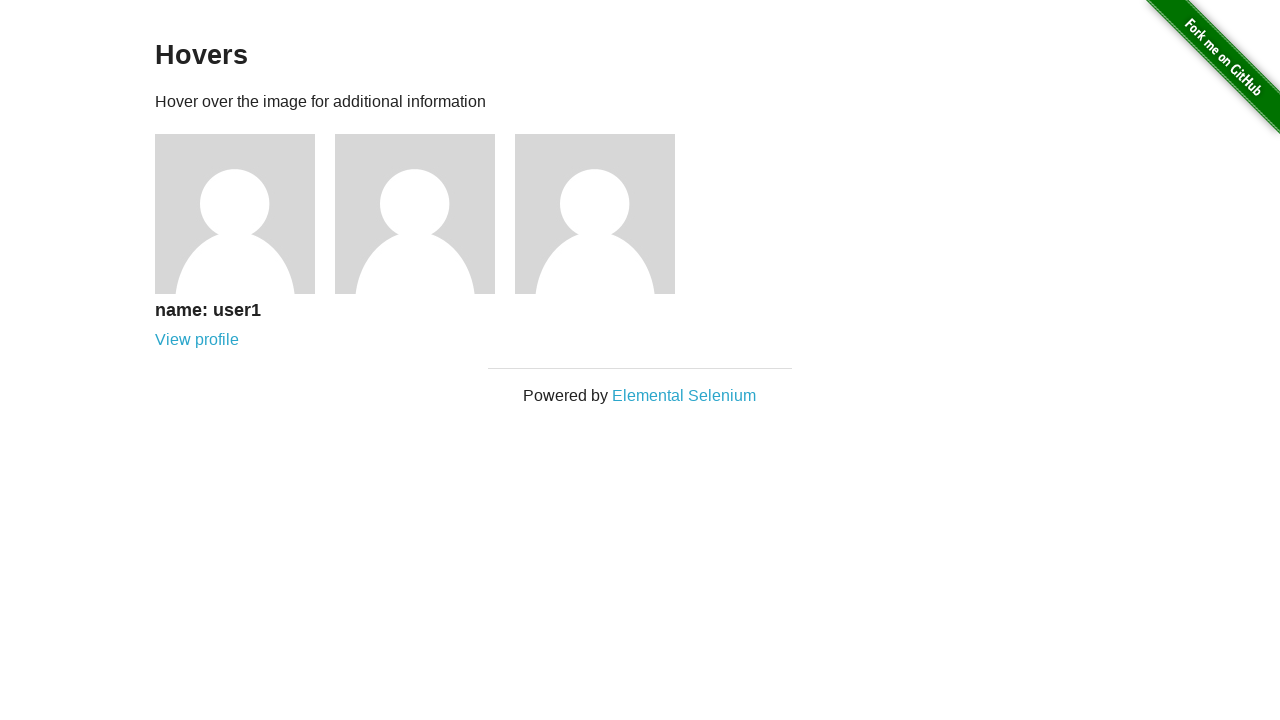